Tests jQuery UI menu by hovering through nested menu items and clicking back button

Starting URL: https://the-internet.herokuapp.com/jqueryui/menu

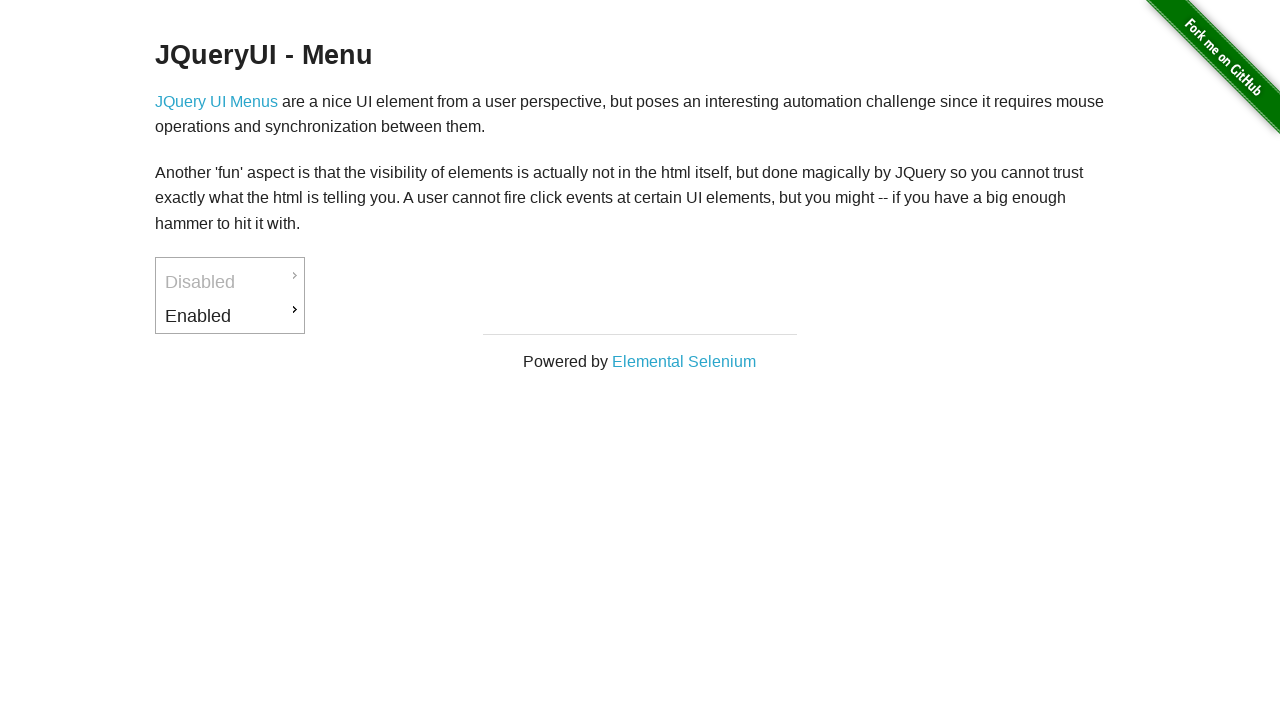

Waited for 'Enabled' menu item to become visible
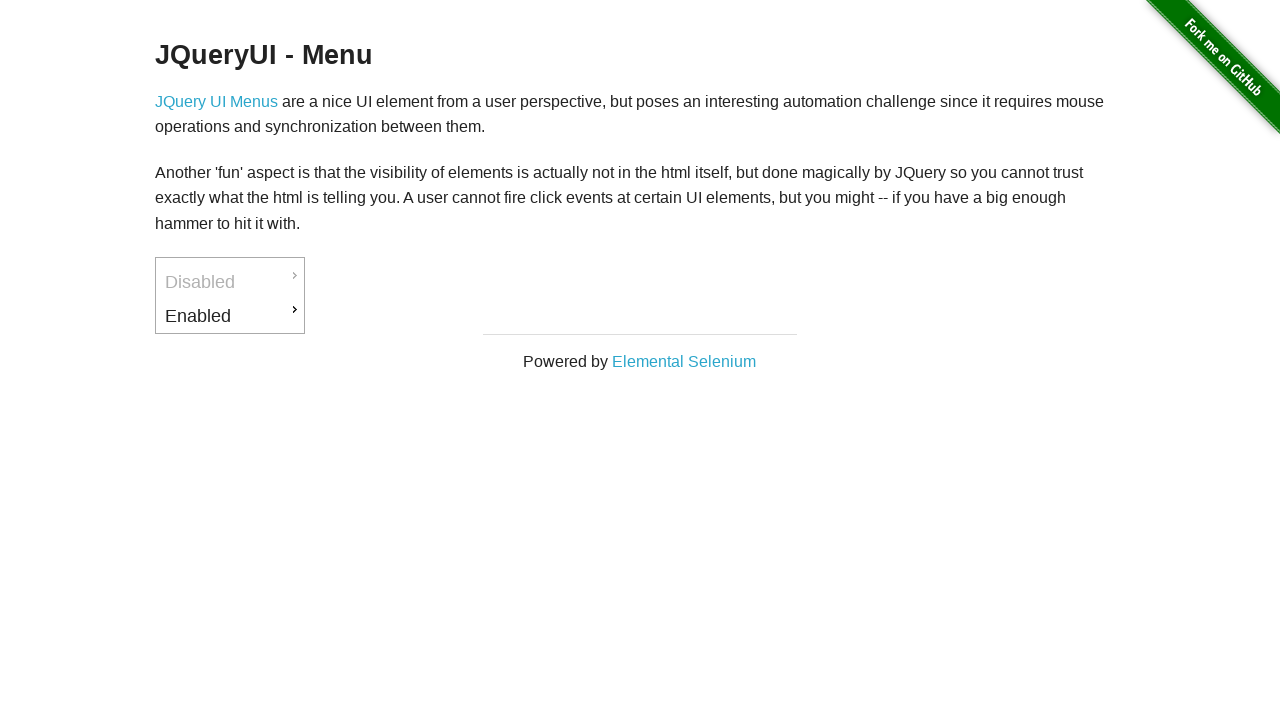

Hovered over 'Enabled' menu item to reveal submenu at (230, 316) on xpath=//*[@id="ui-id-3"]/a
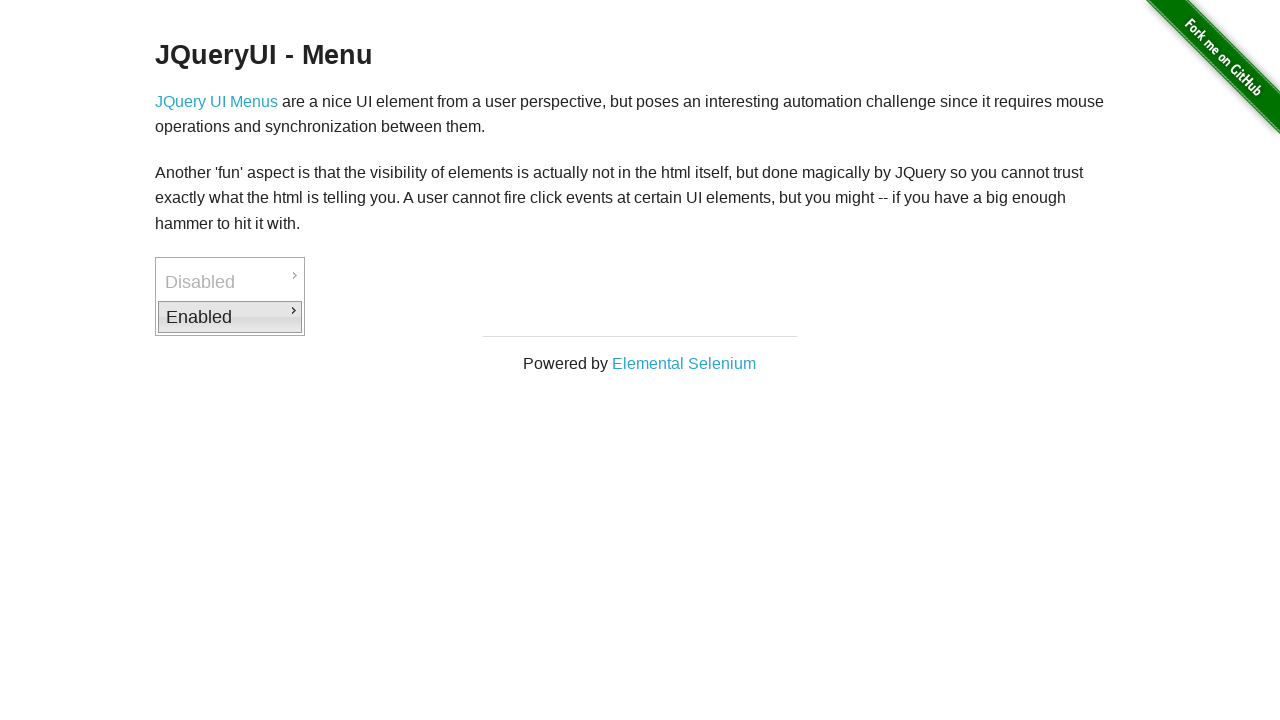

Waited for 'Downloads' submenu item to become visible
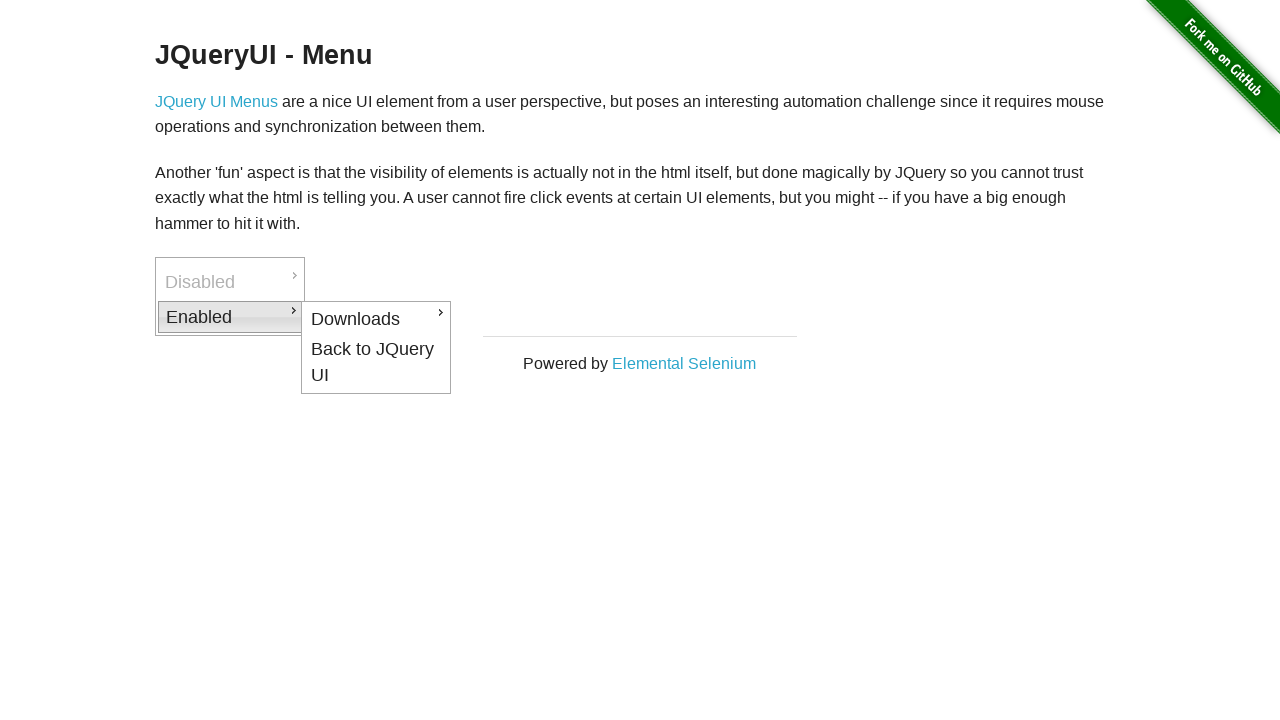

Hovered over 'Downloads' menu item to reveal nested submenu at (376, 319) on xpath=//*[@id="ui-id-4"]/a
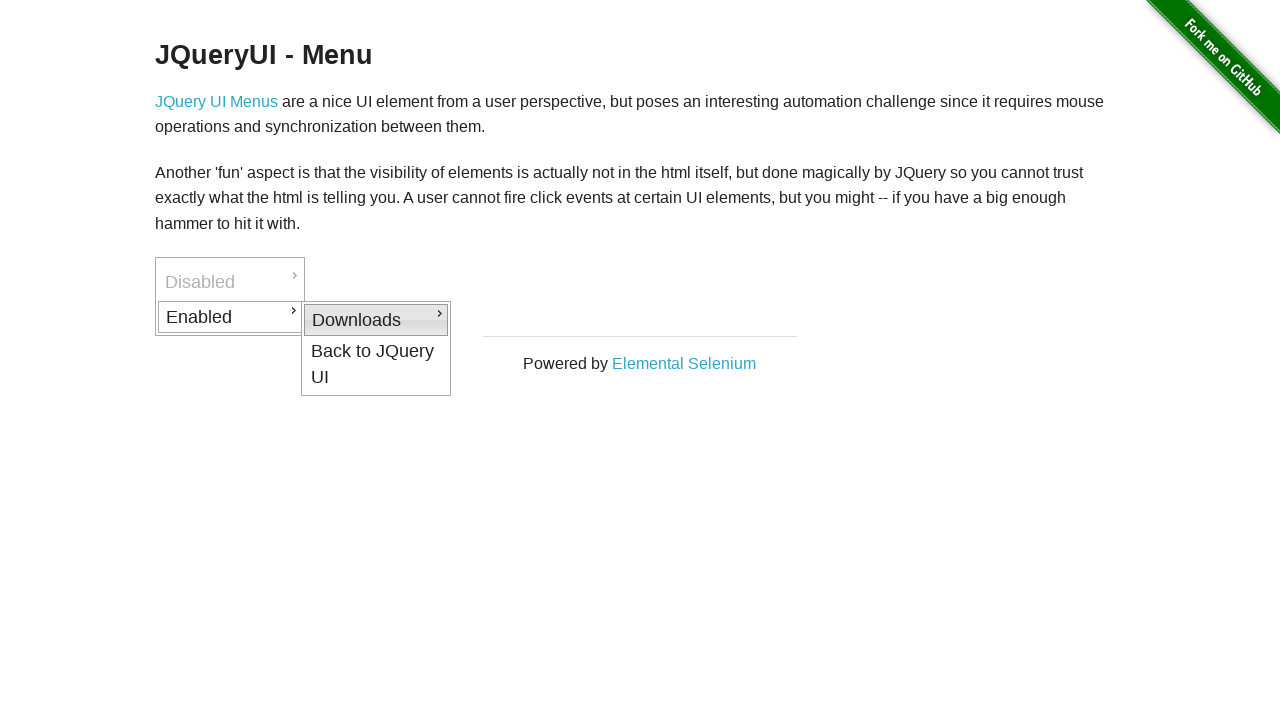

Waited for 'PDF' submenu item to become visible
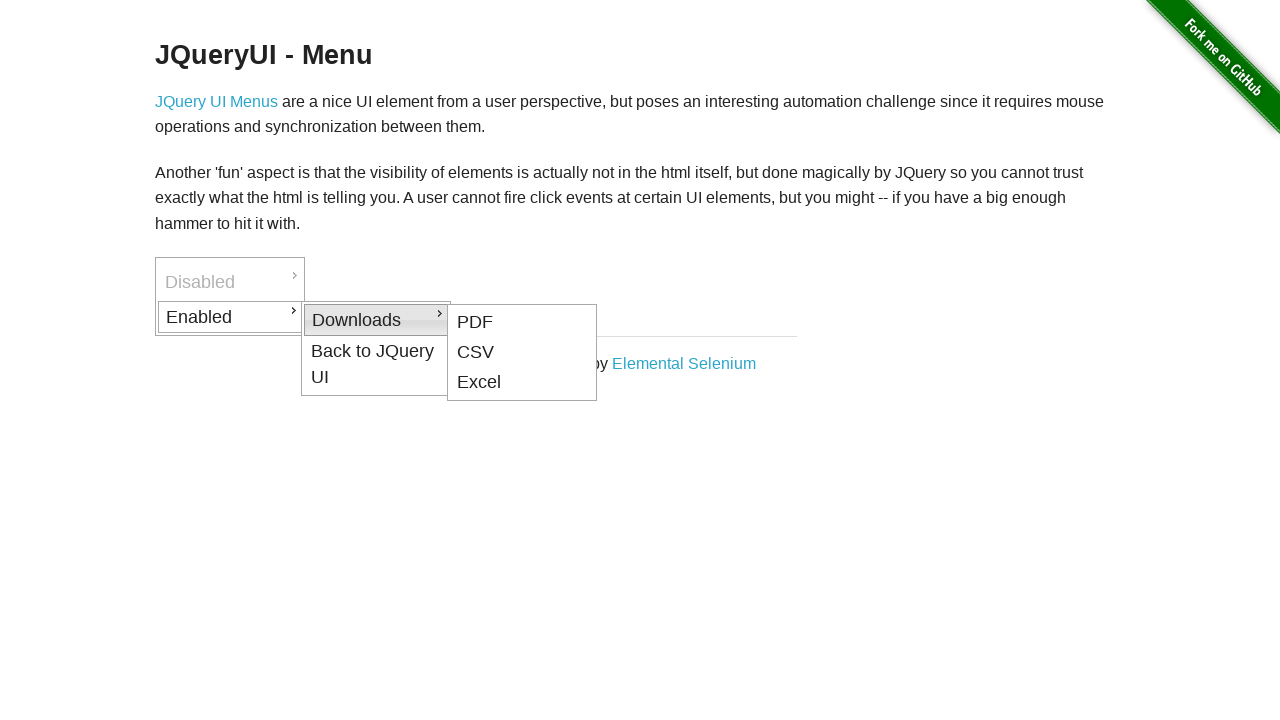

Hovered over 'PDF' menu item at (522, 322) on xpath=//*[@id="ui-id-5"]/a
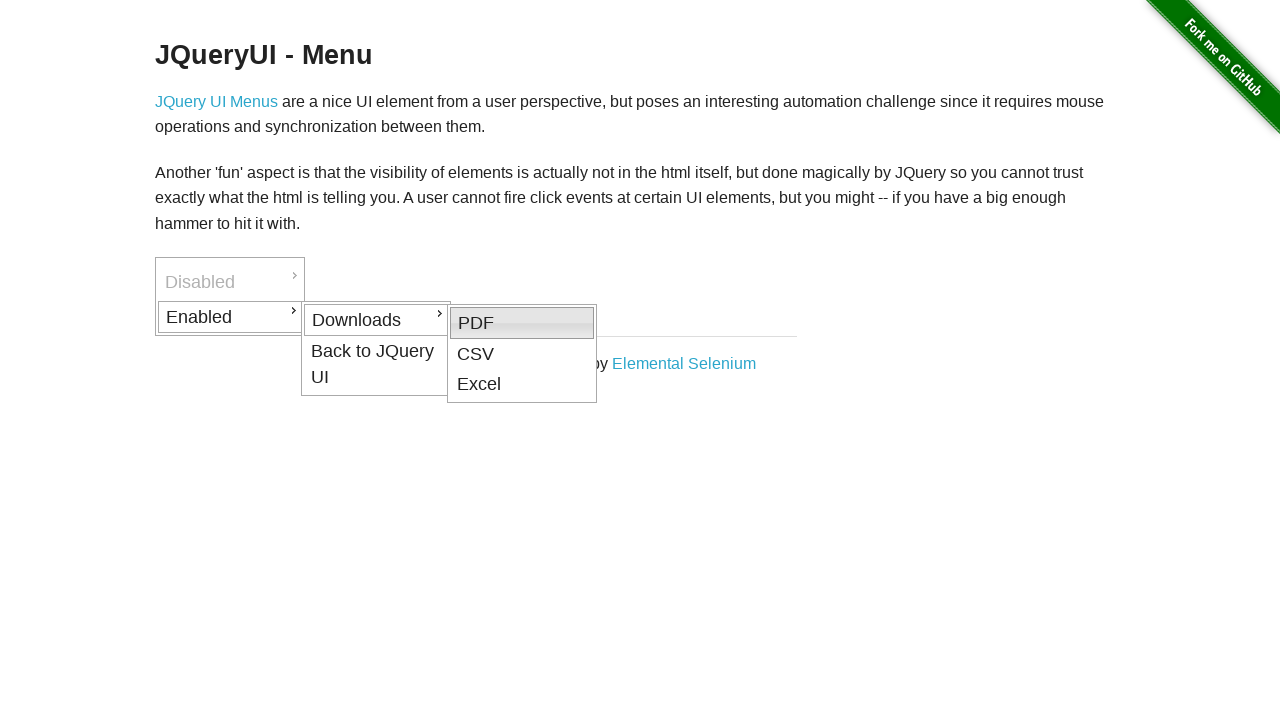

Waited for 'CSV' submenu item to become visible
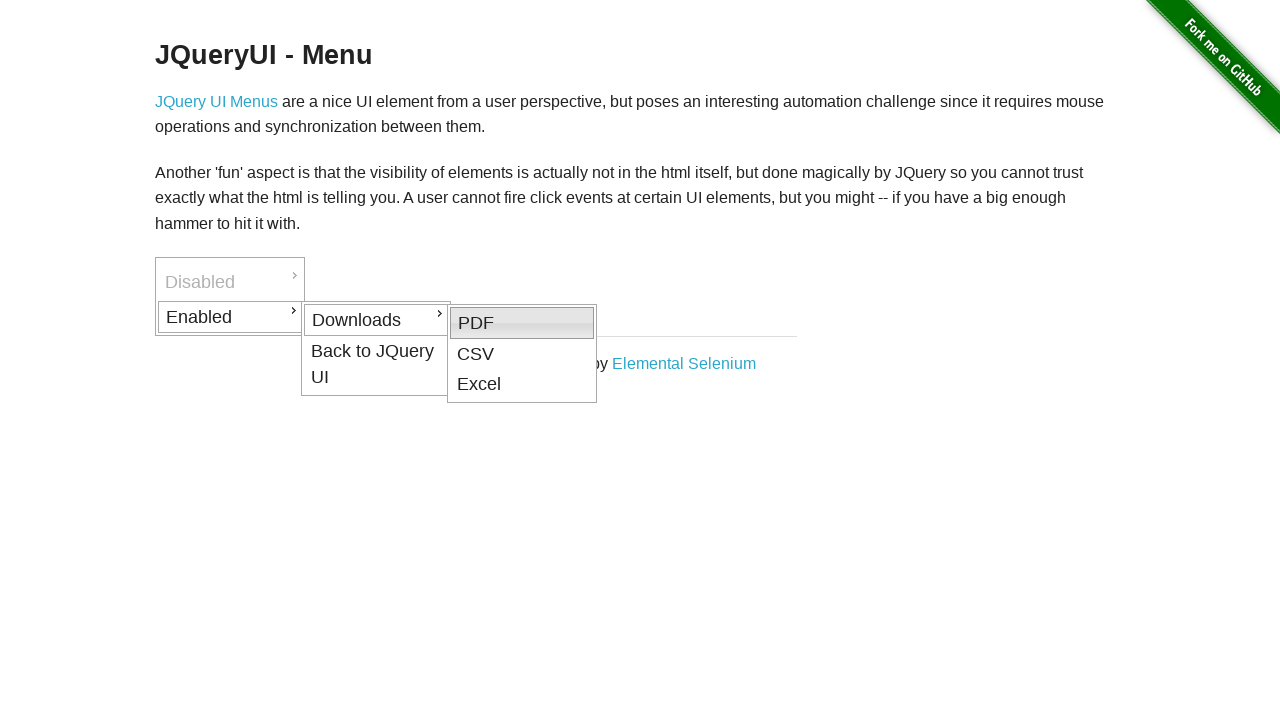

Hovered over 'CSV' menu item at (522, 354) on xpath=//*[@id="ui-id-6"]/a
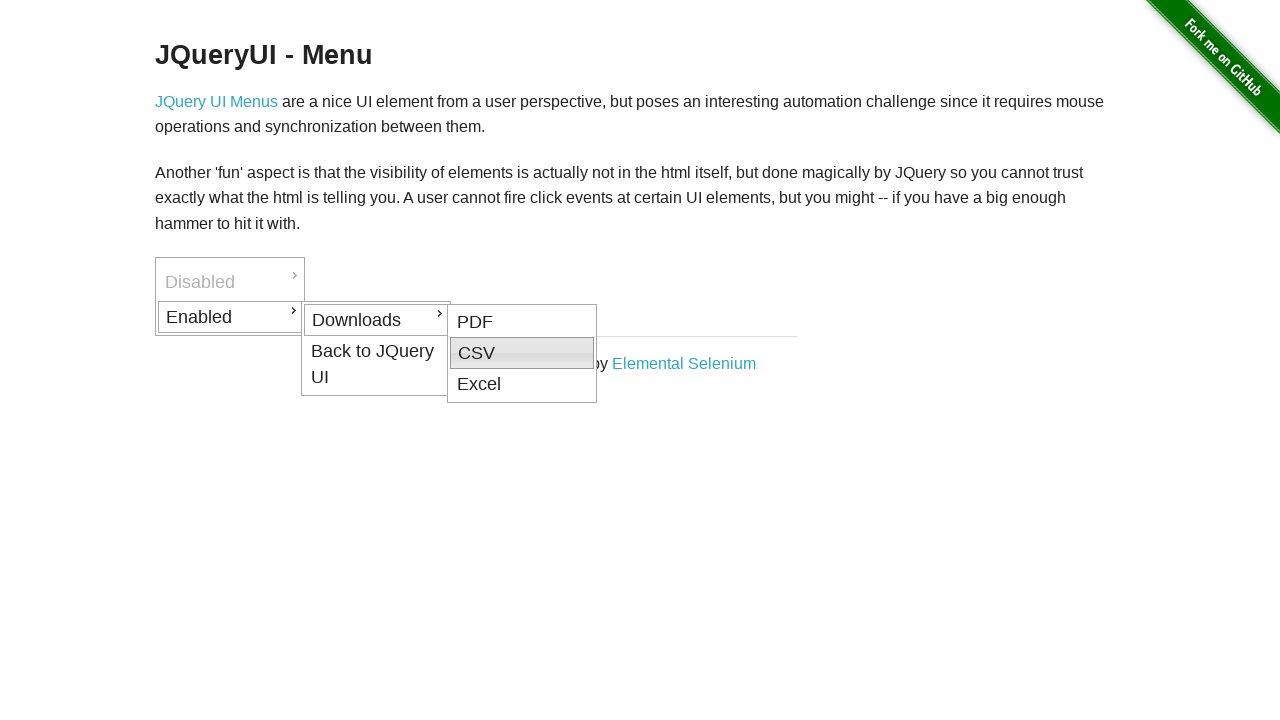

Waited for 'Excel' submenu item to become visible
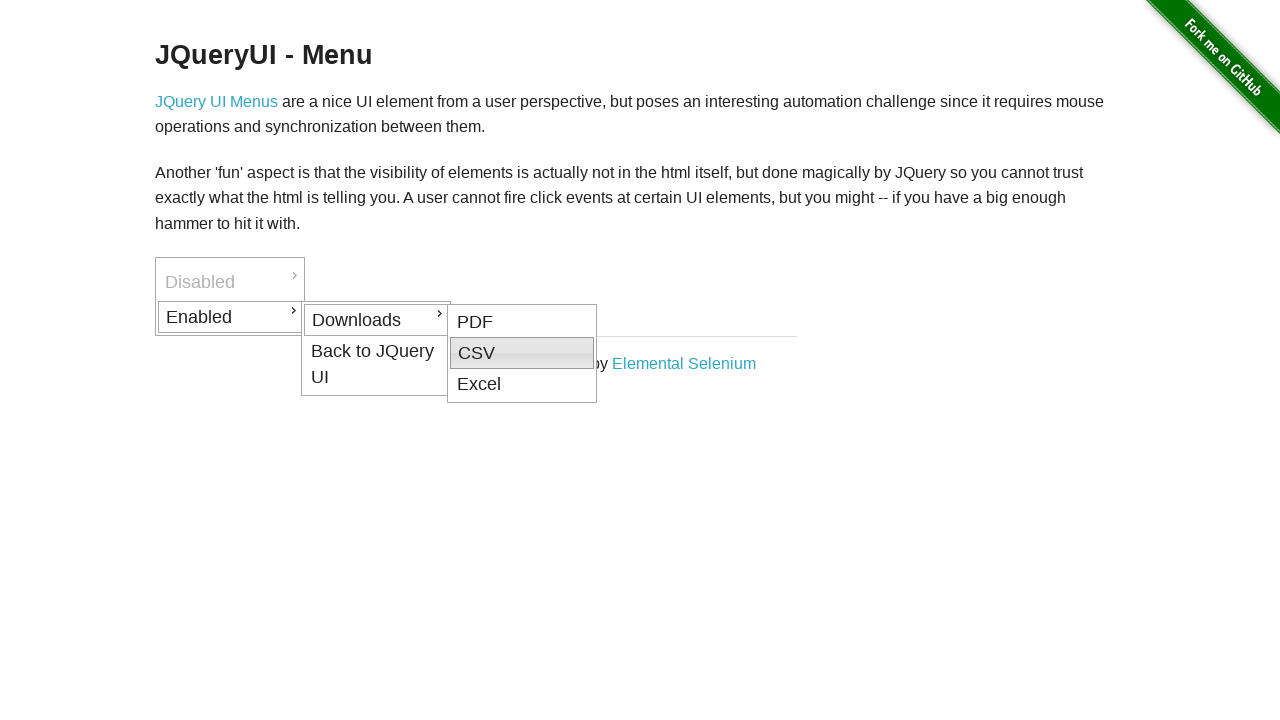

Hovered over 'Excel' menu item at (522, 385) on xpath=//*[@id="ui-id-7"]/a
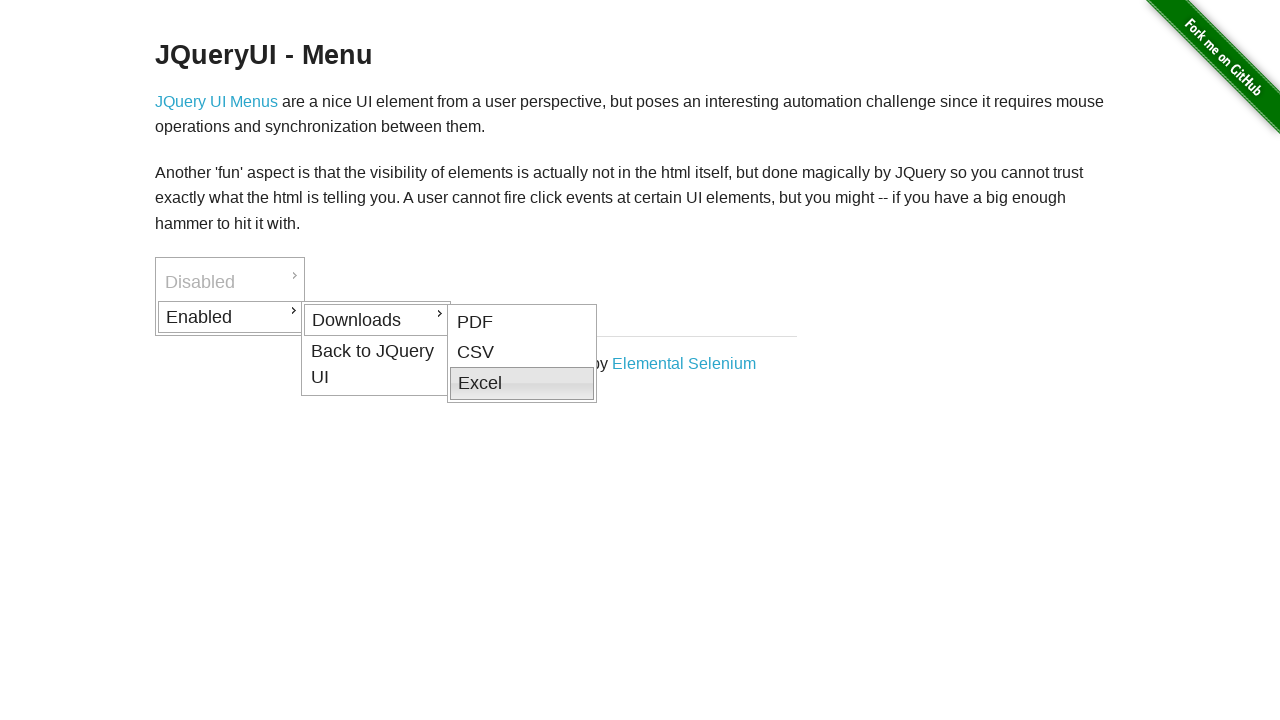

Clicked 'Back' button to navigate back in the menu at (376, 364) on xpath=//*[@id="ui-id-8"]/a
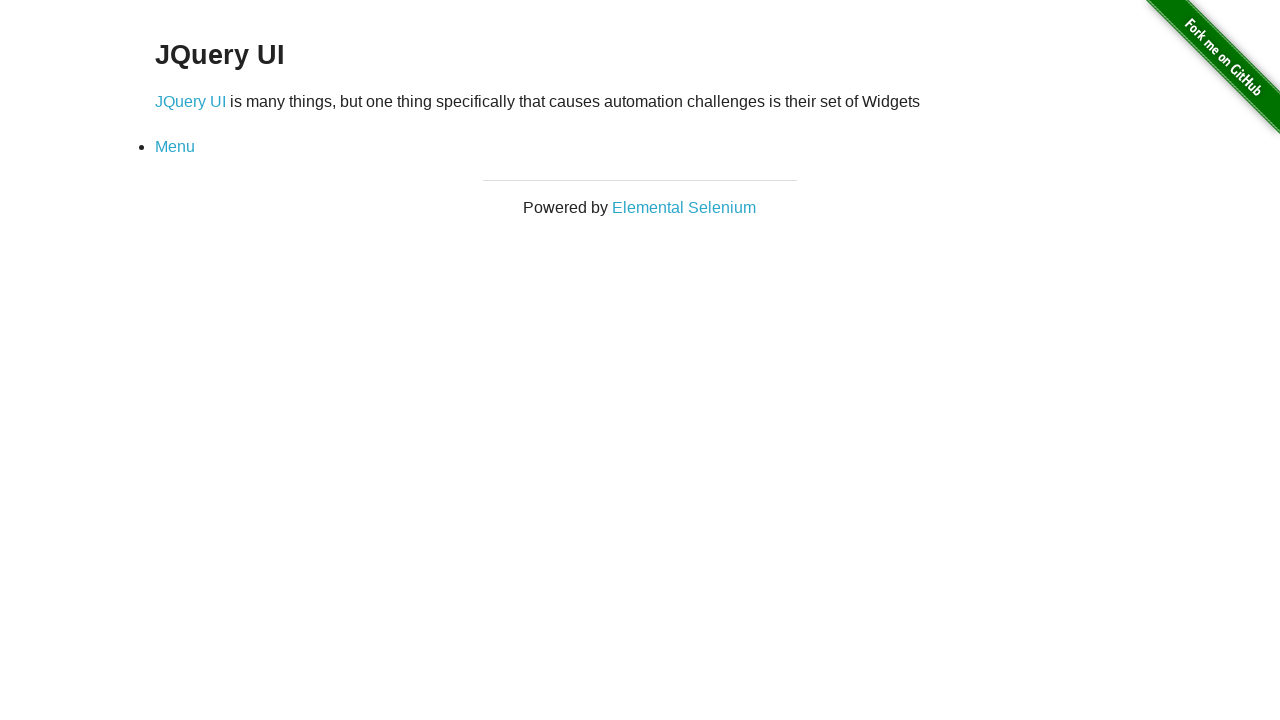

Clicked link to return to JQuery UI main page at (175, 147) on xpath=//*[@id="content"]/div/div/ul/li/a
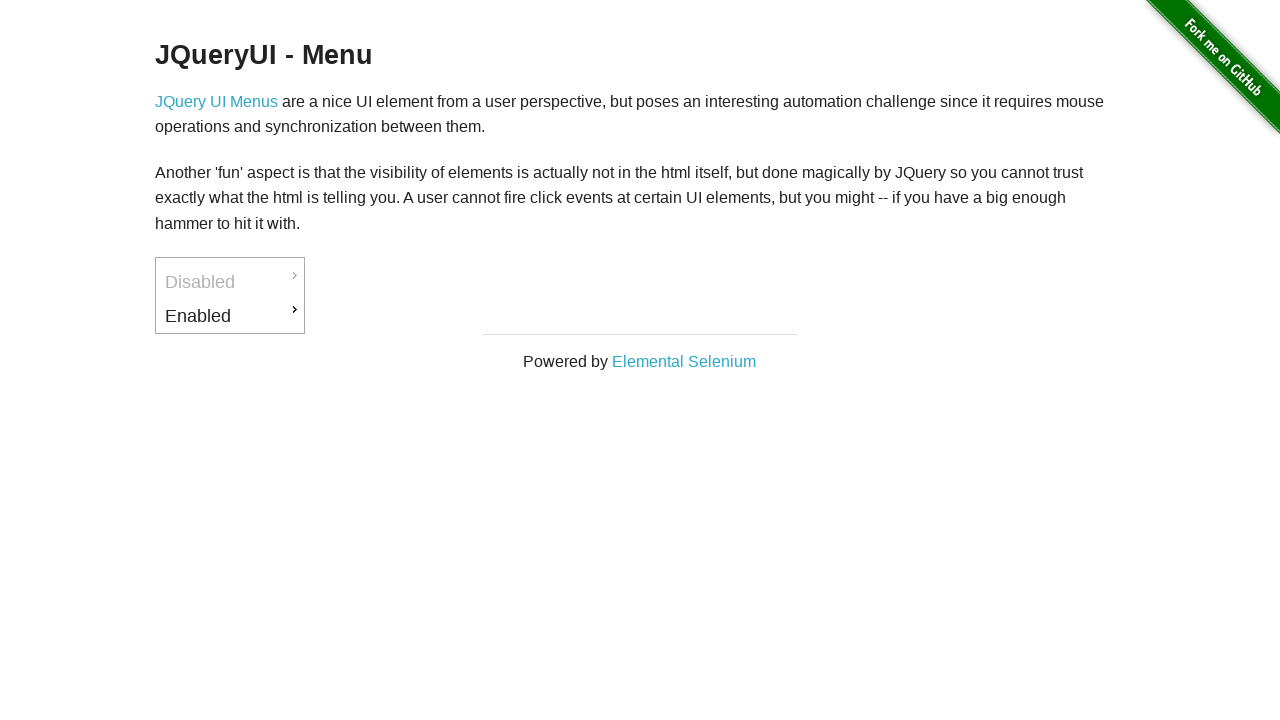

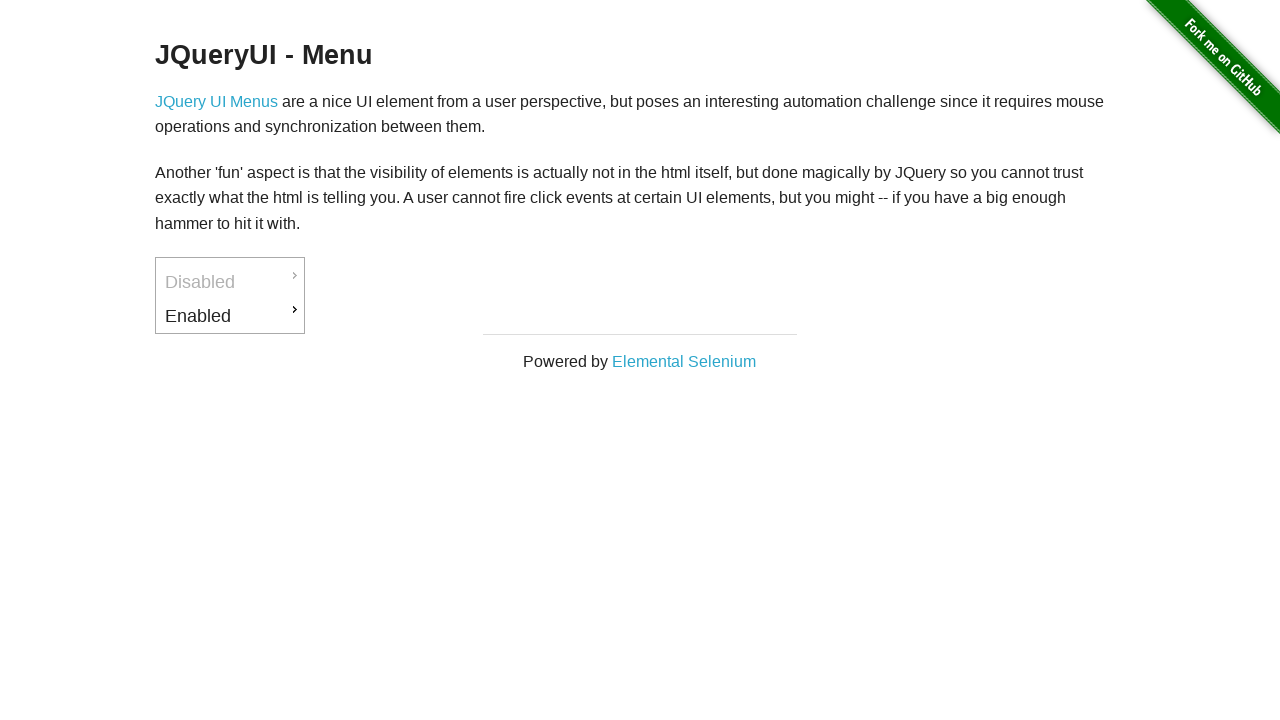